Tests browser navigation functionality by navigating between W3Schools Python and Java tutorial pages, then using back and forward navigation controls

Starting URL: https://www.w3schools.com/Python/default.asp

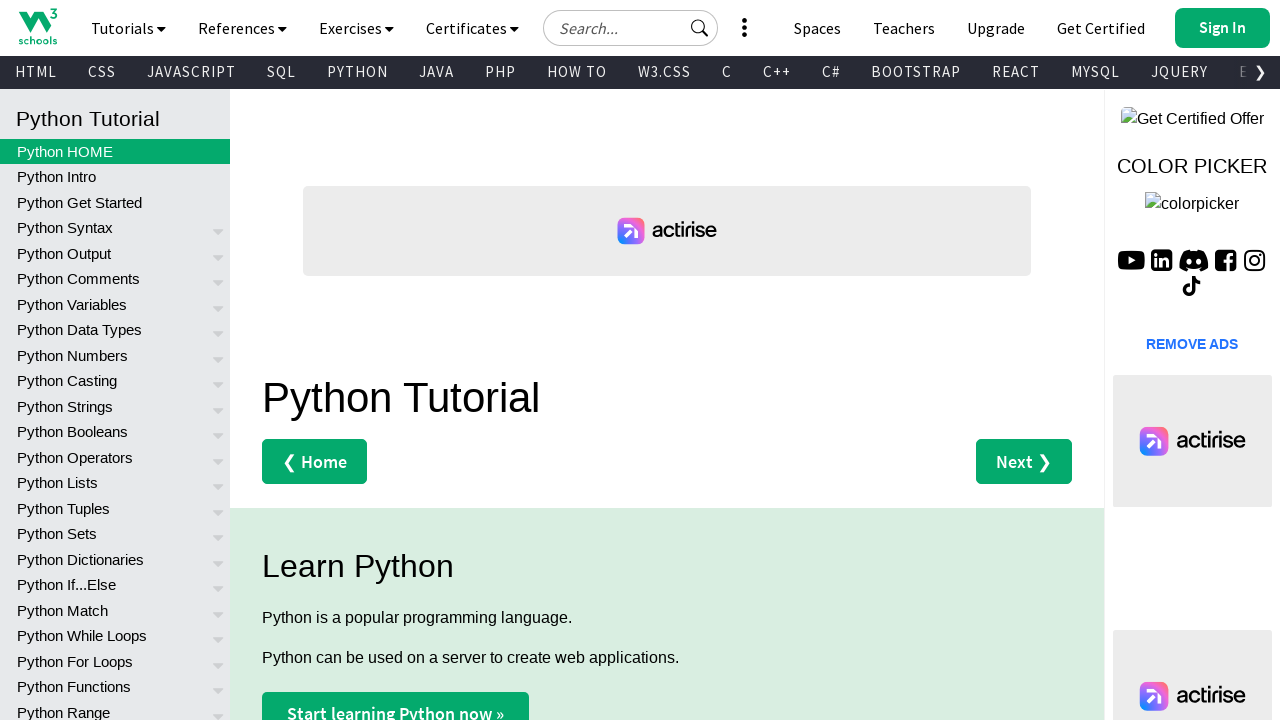

Navigated to W3Schools Java tutorial page
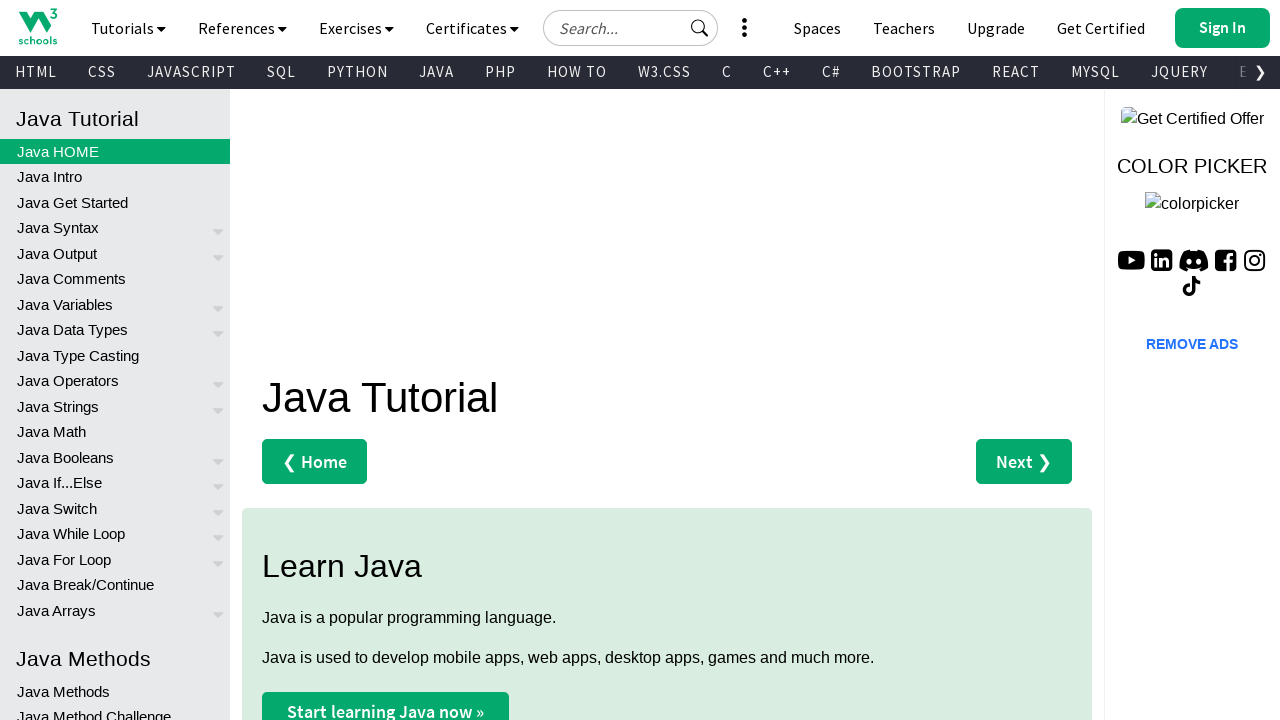

Used back button to navigate to Python tutorial page
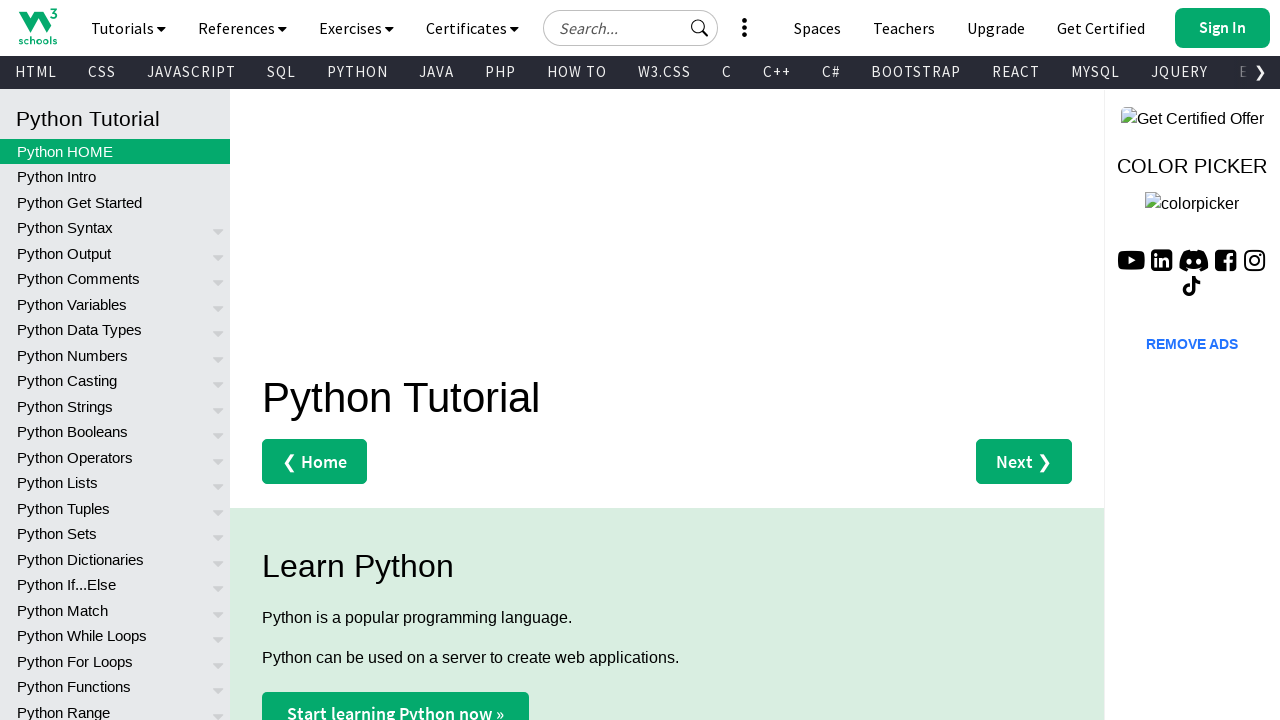

Used forward button to navigate back to Java tutorial page
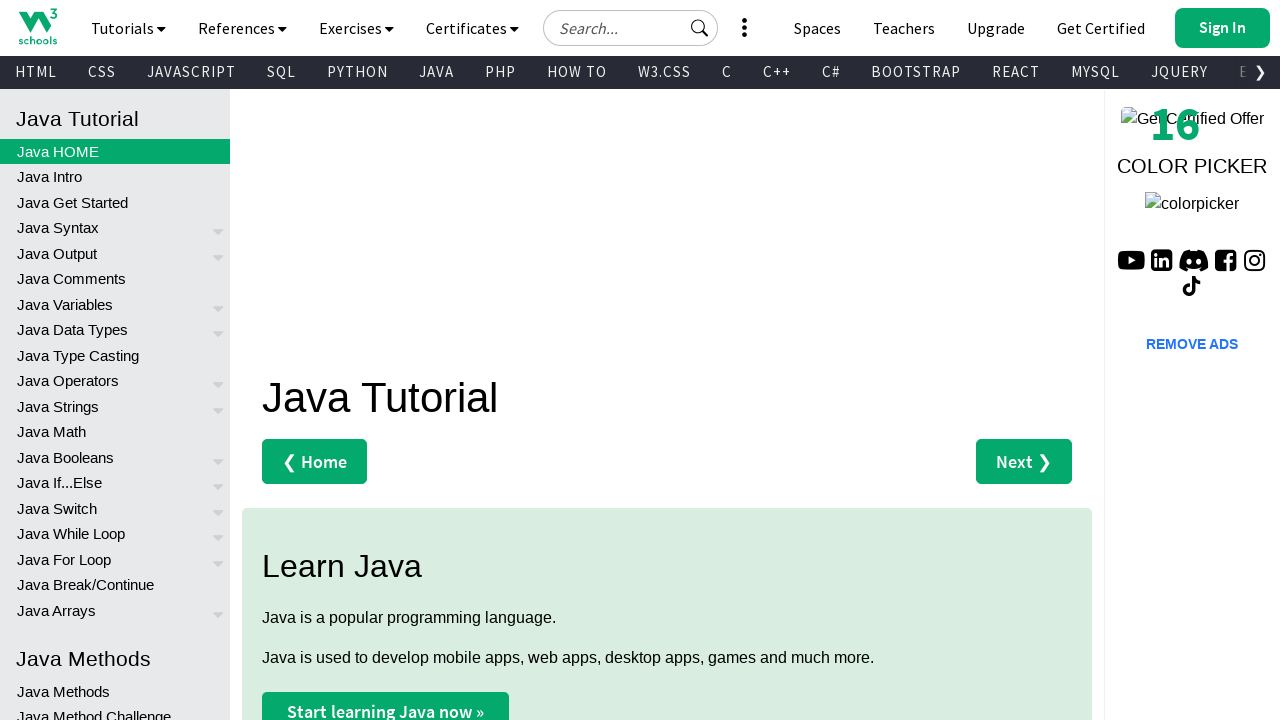

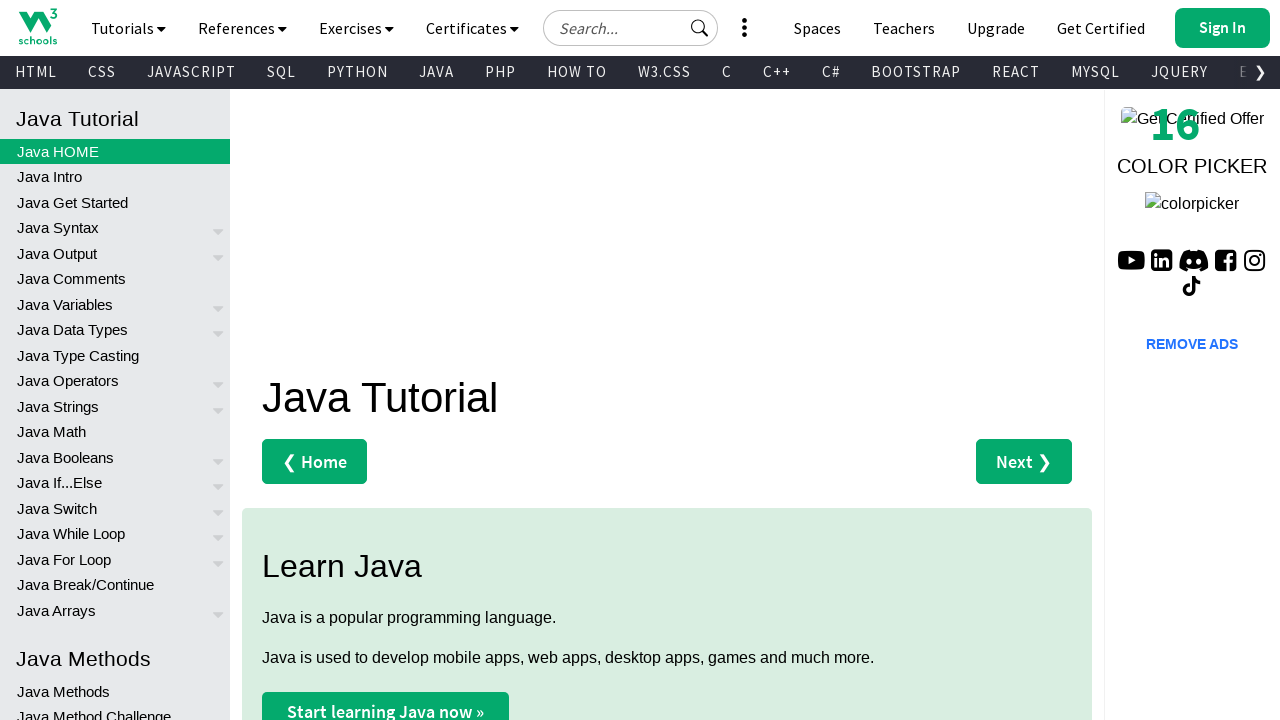